Tests checkbox functionality by unchecking a pre-checked checkbox and verifying its state

Starting URL: https://bonigarcia.dev/selenium-webdriver-java/web-form.html

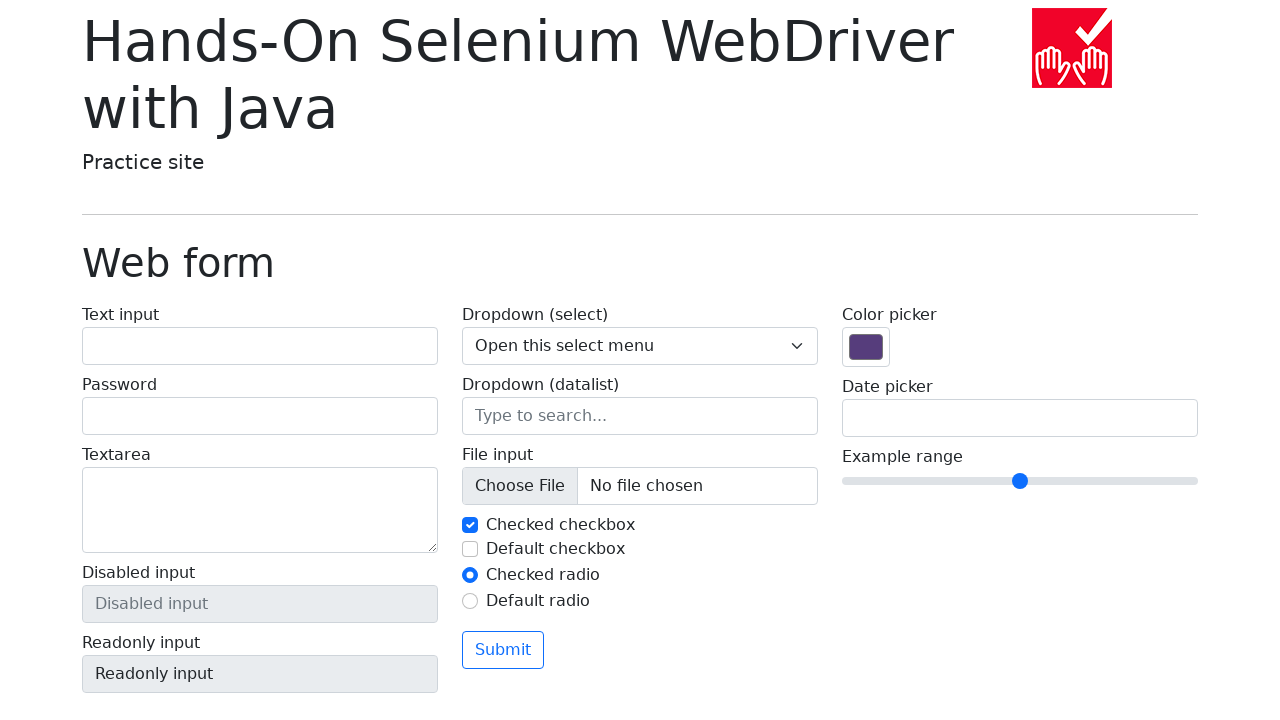

Clicked the first checkbox to uncheck it at (470, 525) on input#my-check-1
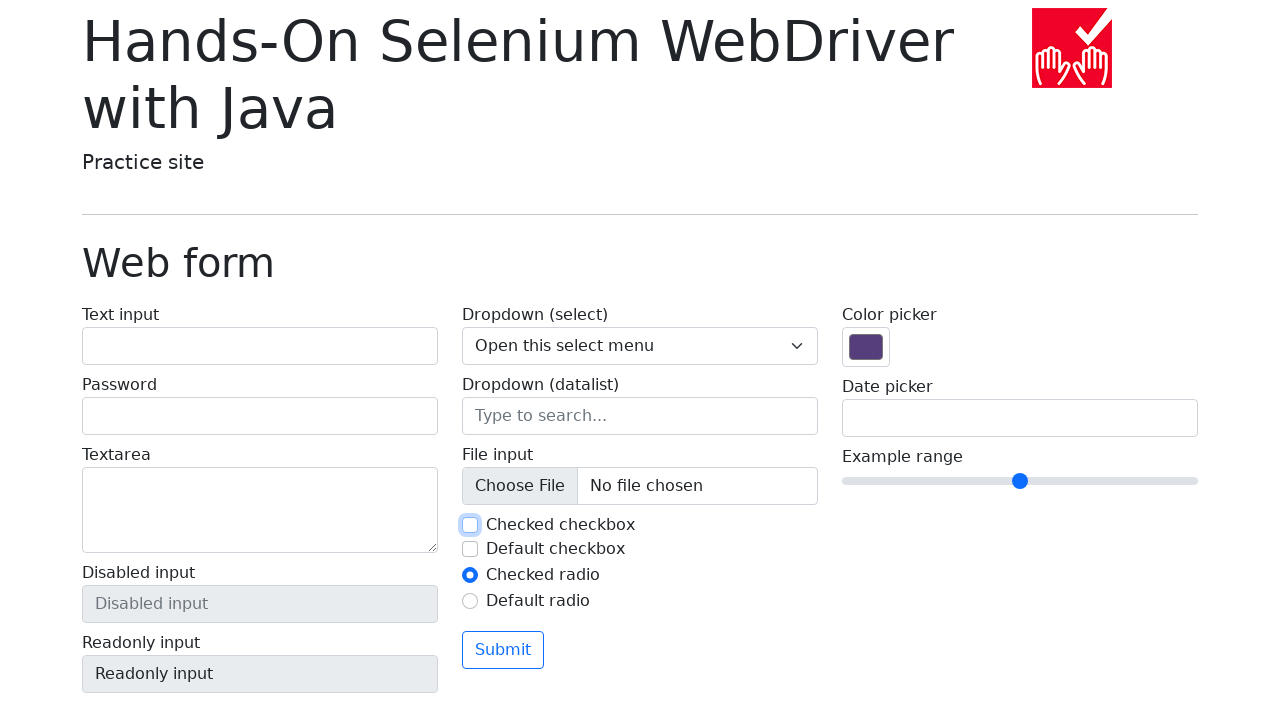

Verified the checkbox is enabled
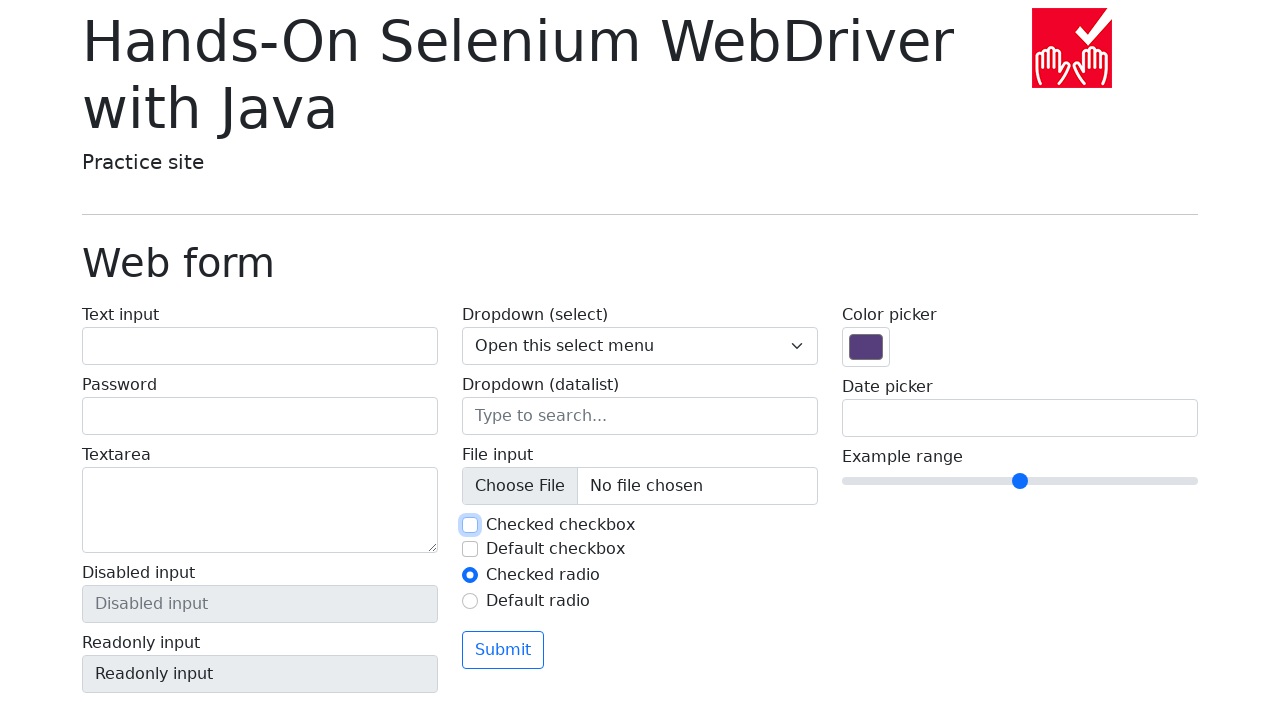

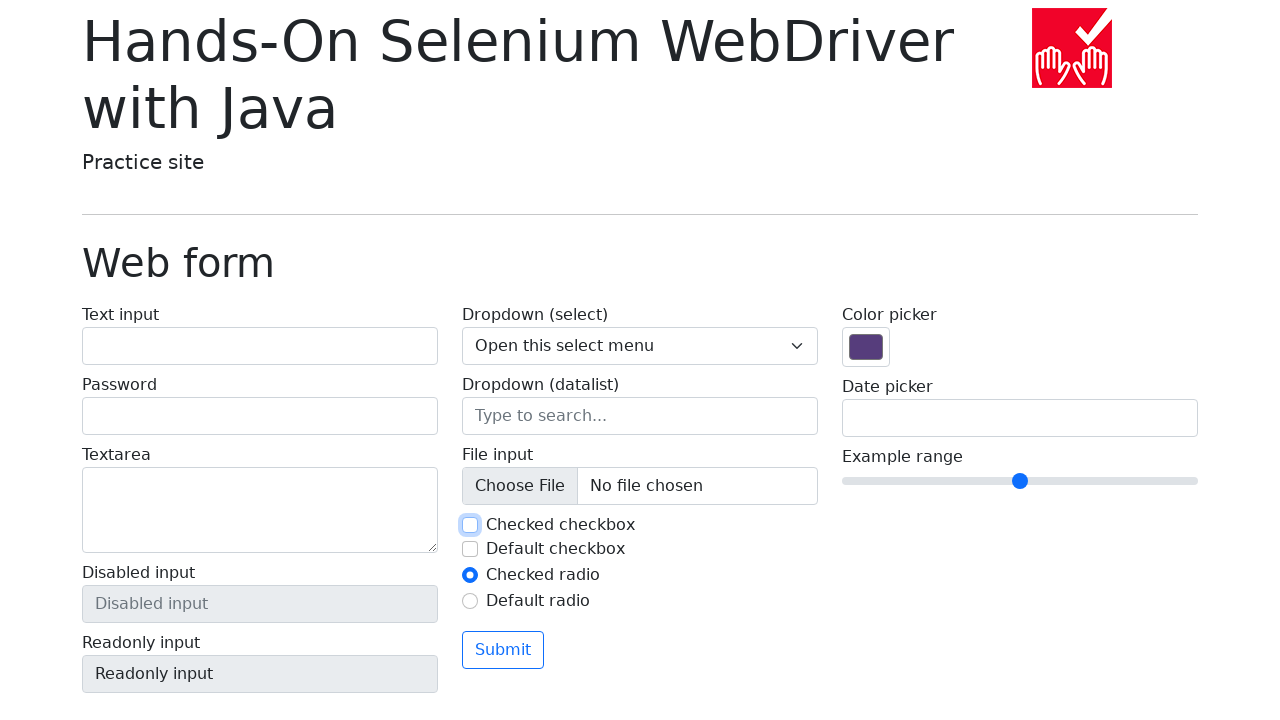